Tests opening a link in a new tab using keyboard shortcut, switching between windows, and handling stale element references when adding/removing elements

Starting URL: https://the-internet.herokuapp.com/

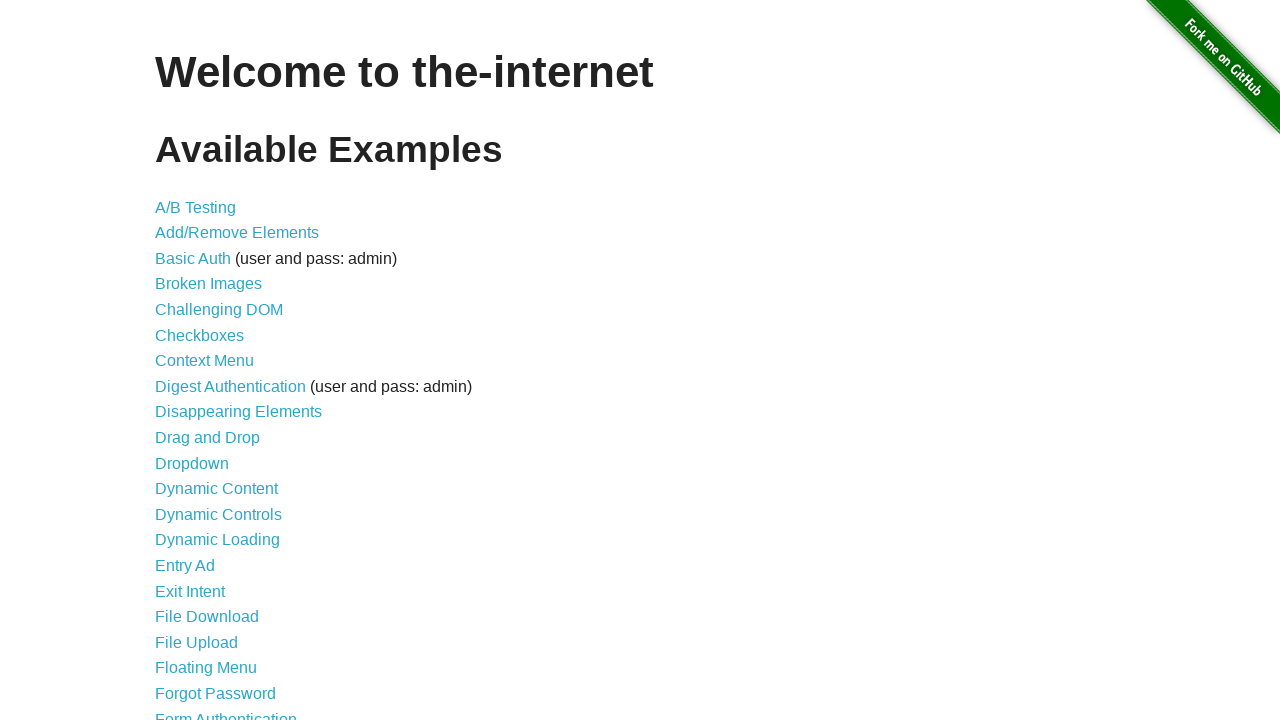

Clicked the add/remove elements link at (237, 233) on a[href='/add_remove_elements/']
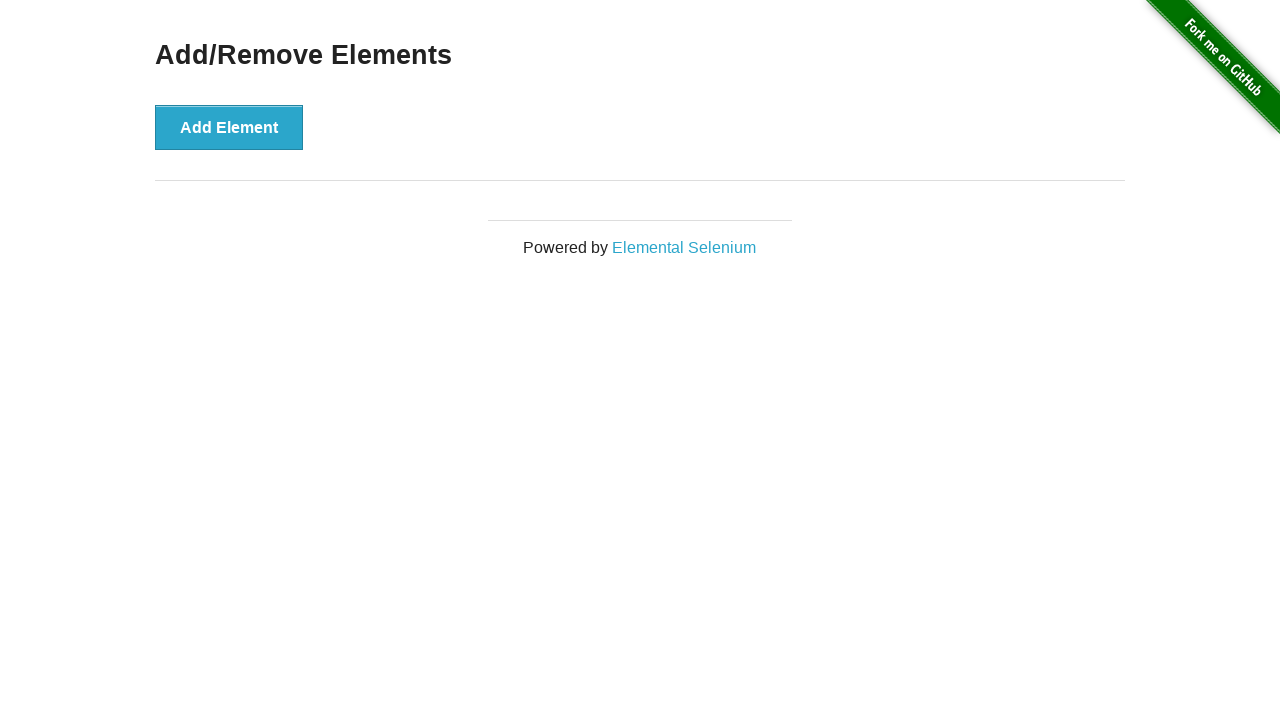

Waited for button to be visible on page load
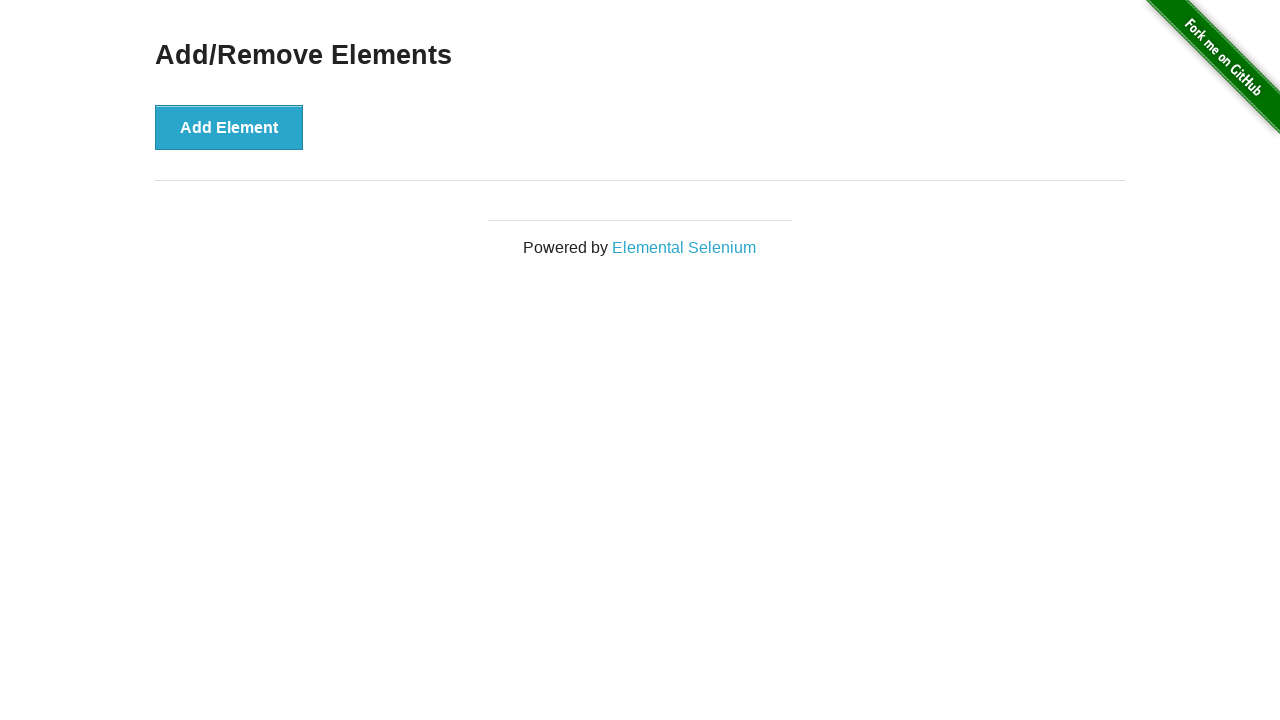

Clicked add element button (1st time) at (229, 127) on #content div button
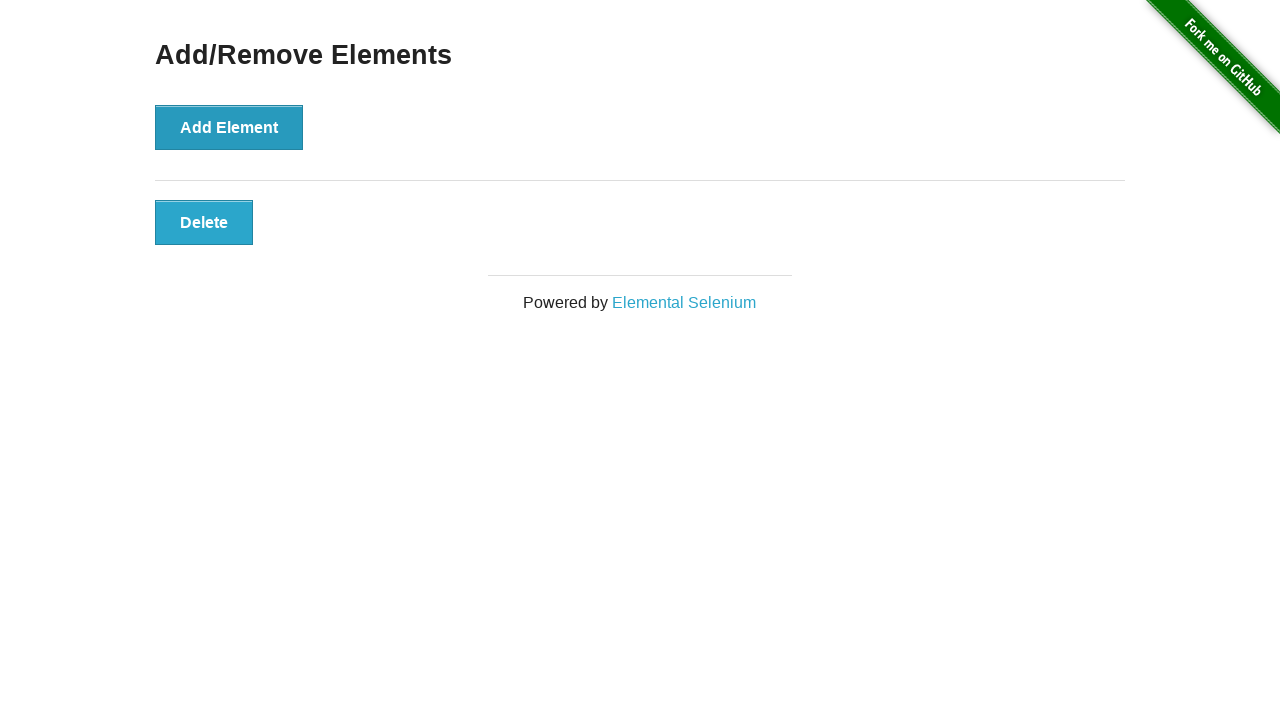

Clicked add element button (2nd time) at (229, 127) on #content div button
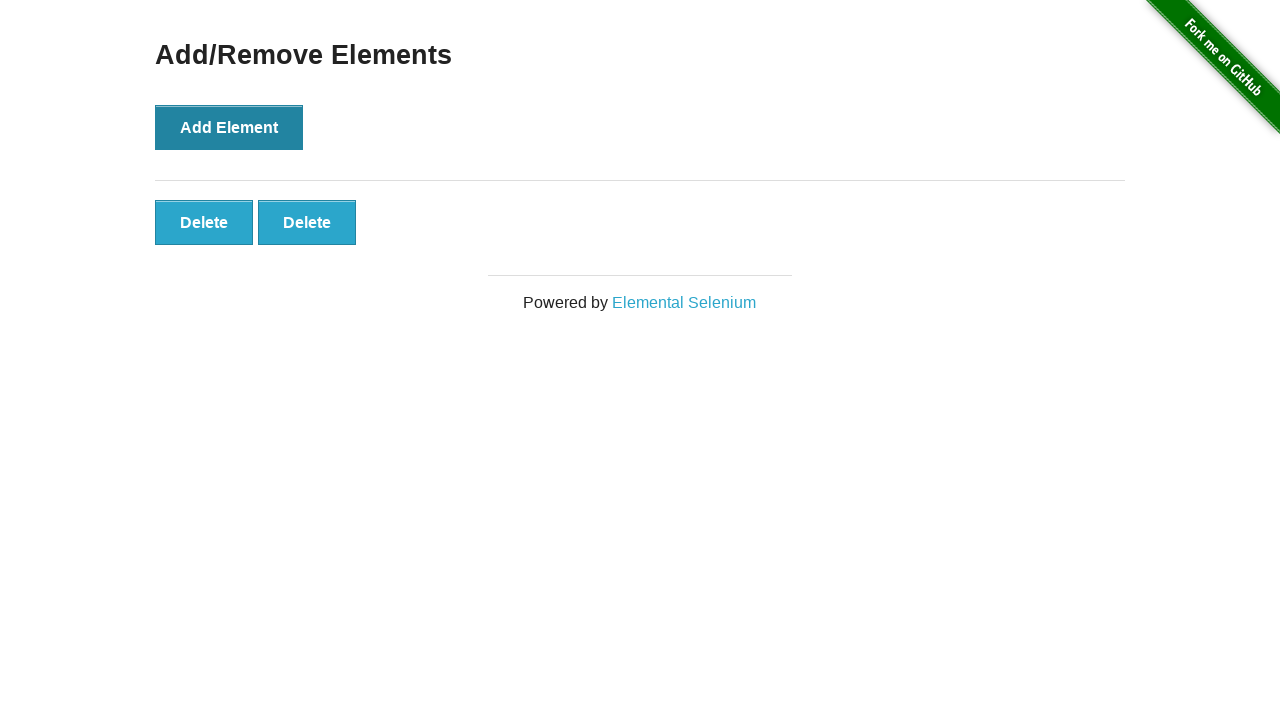

Clicked add element button (3rd time) at (229, 127) on #content div button
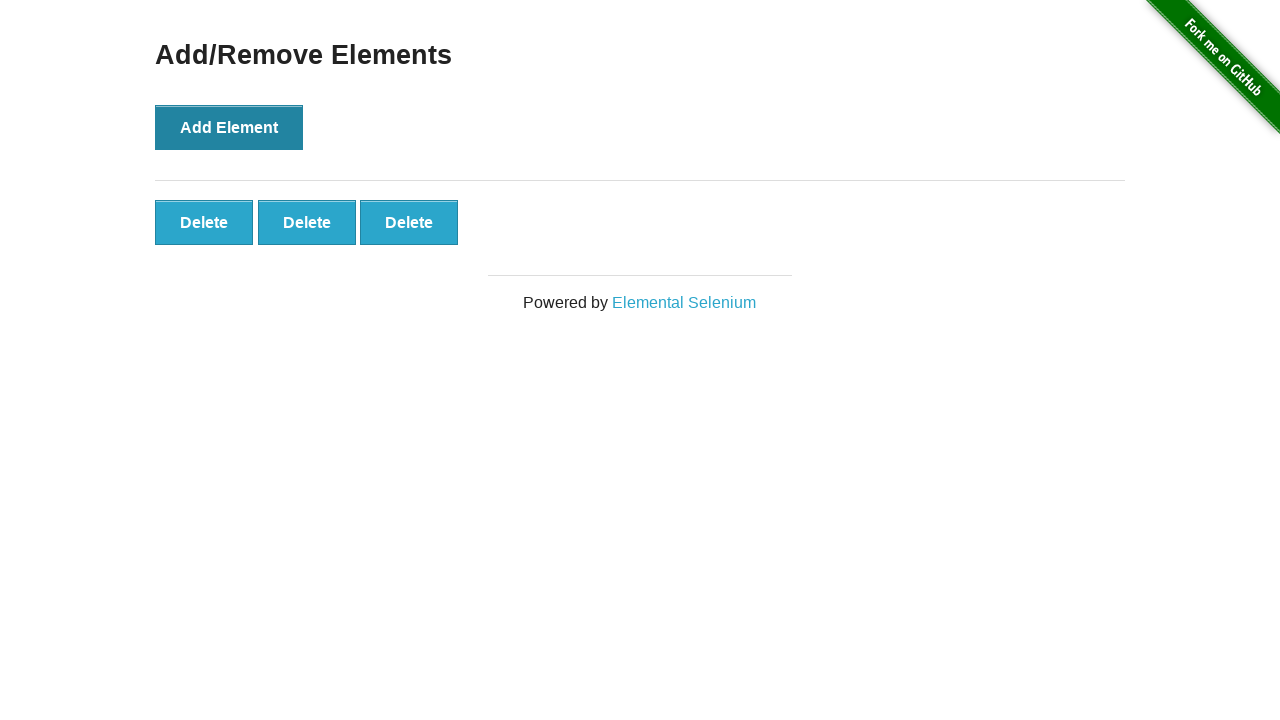

Verified 3 delete buttons are present after adding elements
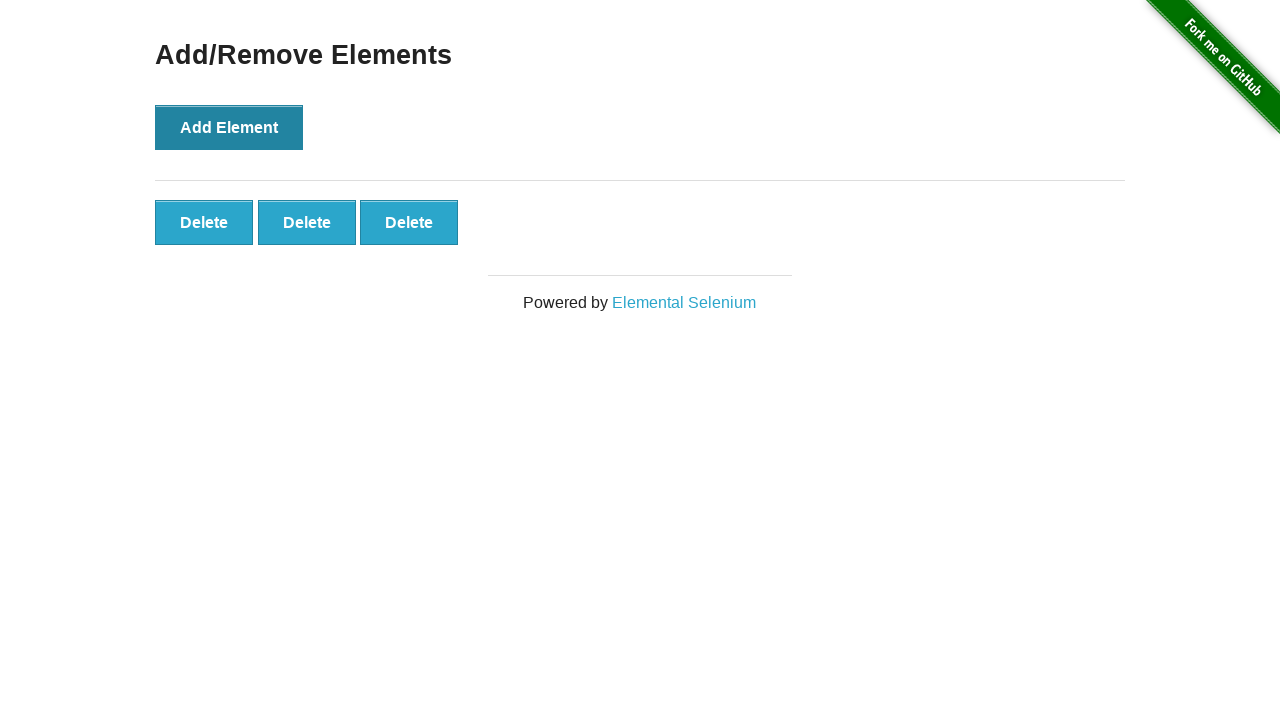

Clicked first delete button to remove an element at (204, 222) on button.added-manually >> nth=0
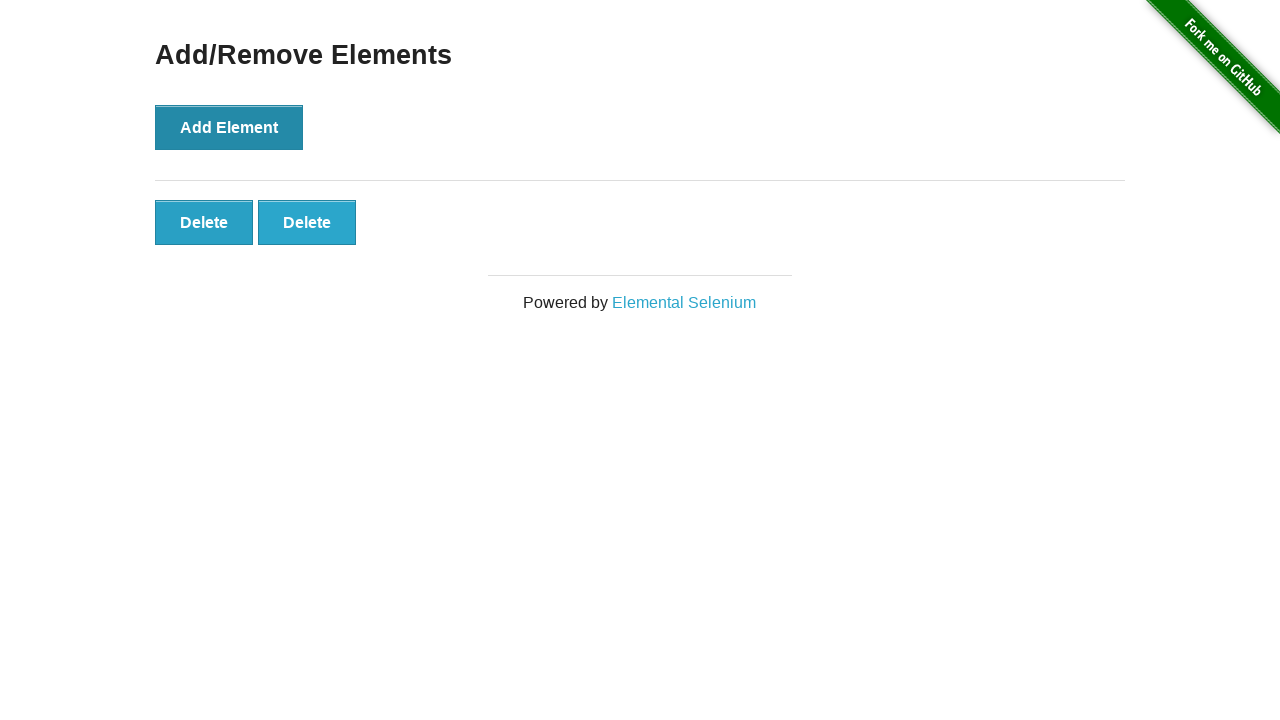

Verified 2 delete buttons remain after removing one element
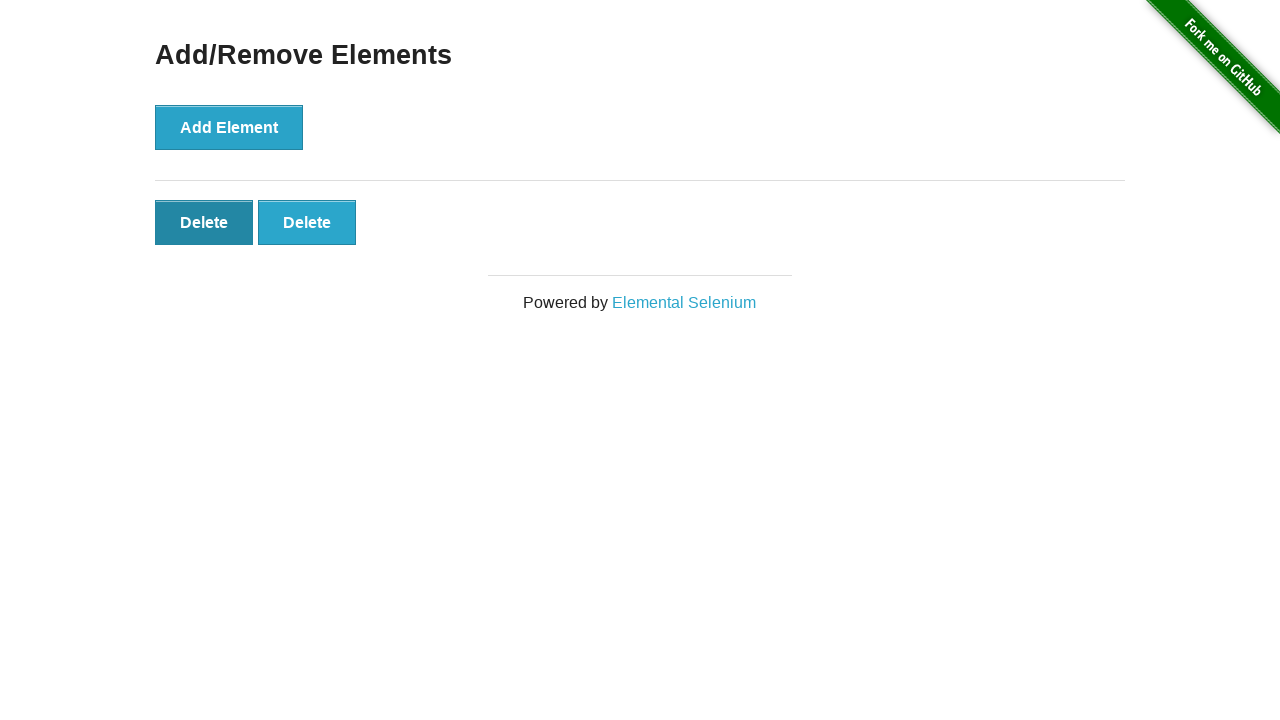

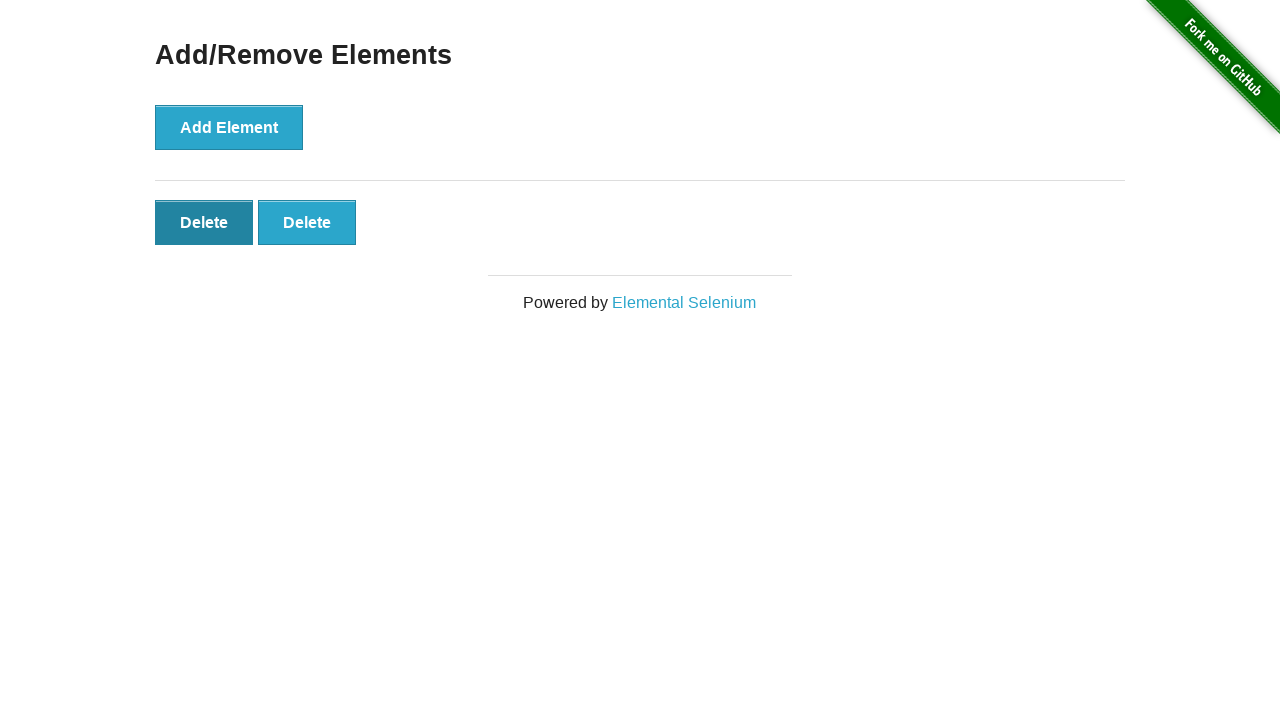